Navigates to a YouTube video page and waits for the page to load. The original script takes a screenshot, but we focus on the browser automation aspect of loading the page.

Starting URL: https://www.youtube.com/watch?v=Ld9qJ4psQmI&list=PLacgMXFs7kl8e8xIdMDQEi2c6eQnO1toK&index=13

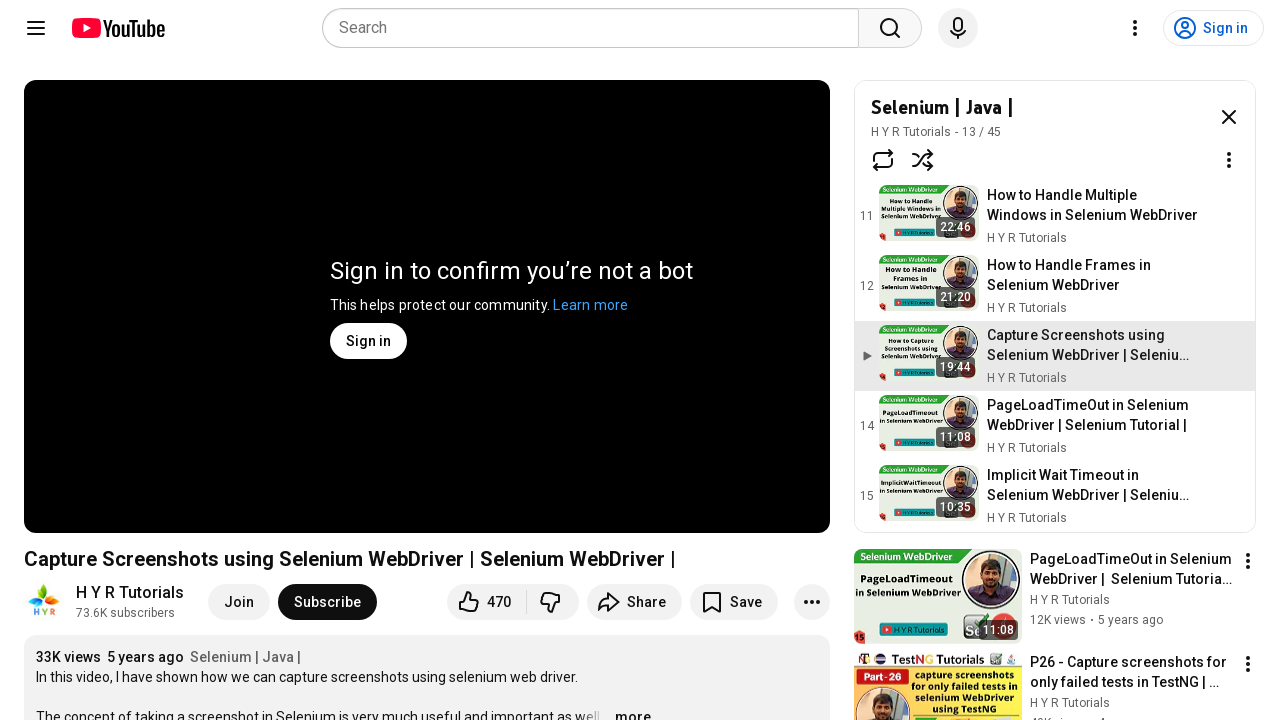

Navigated to YouTube video page
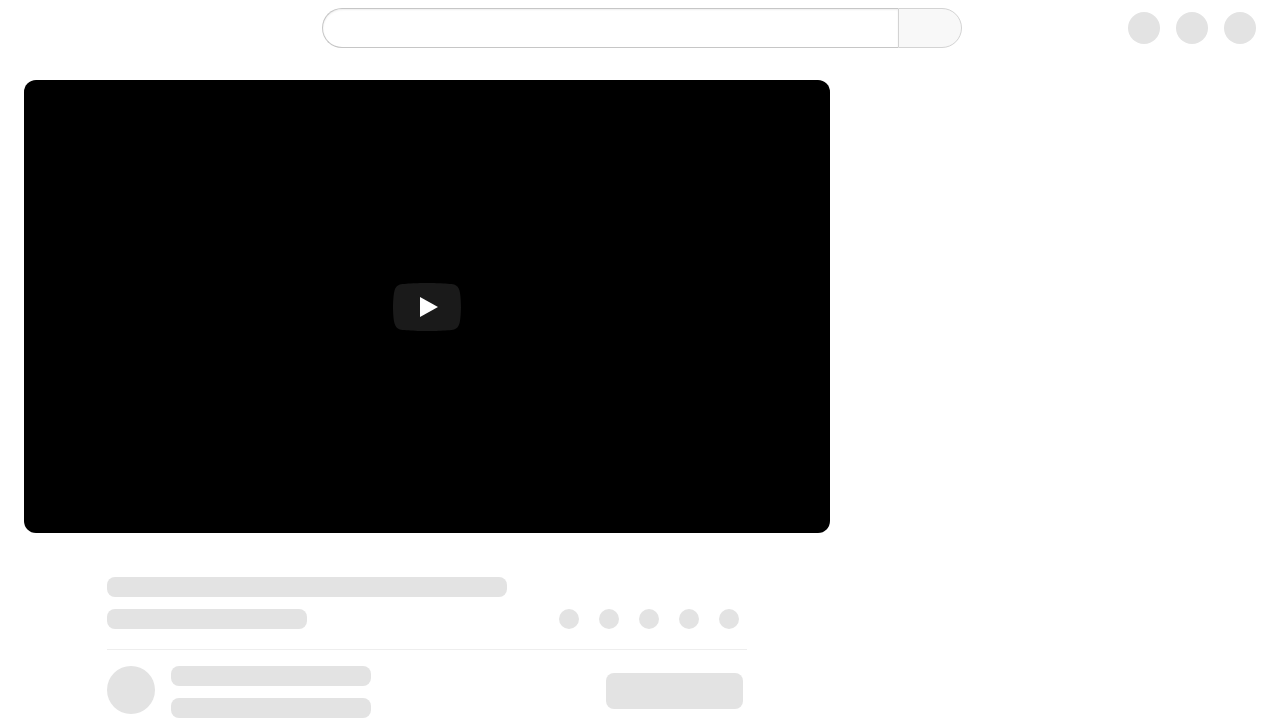

Page DOM content loaded
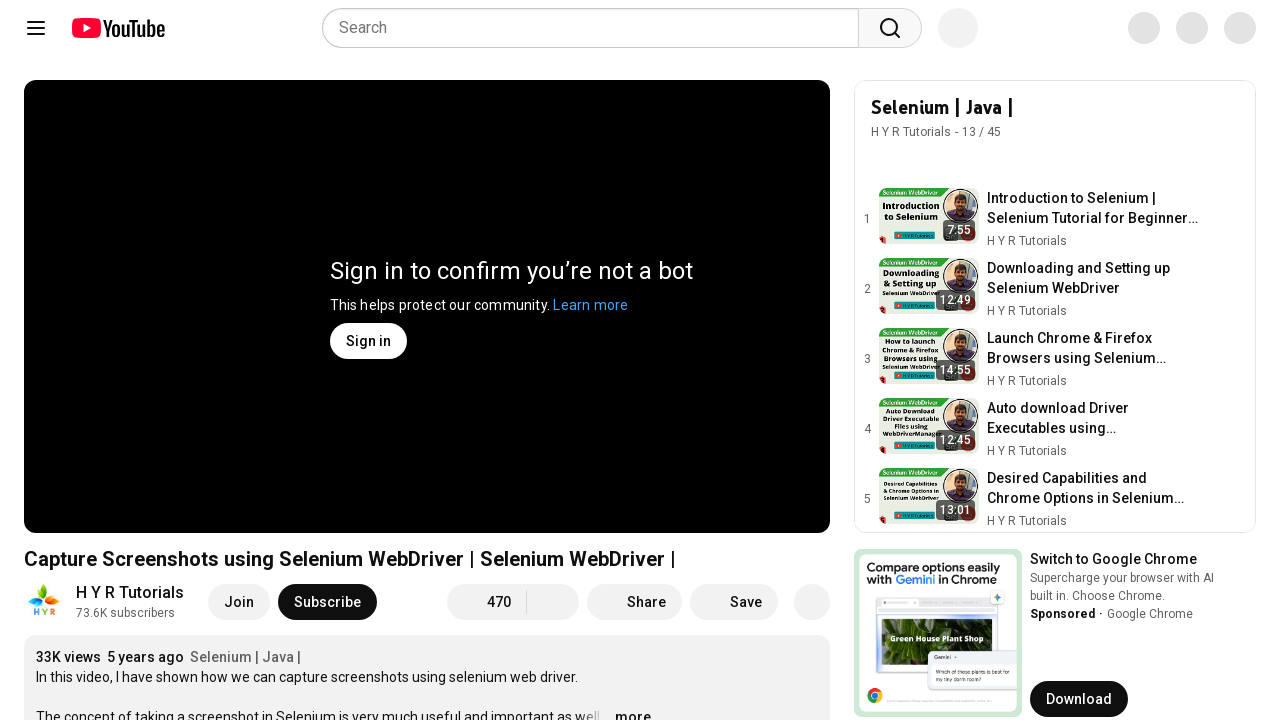

Video player element loaded
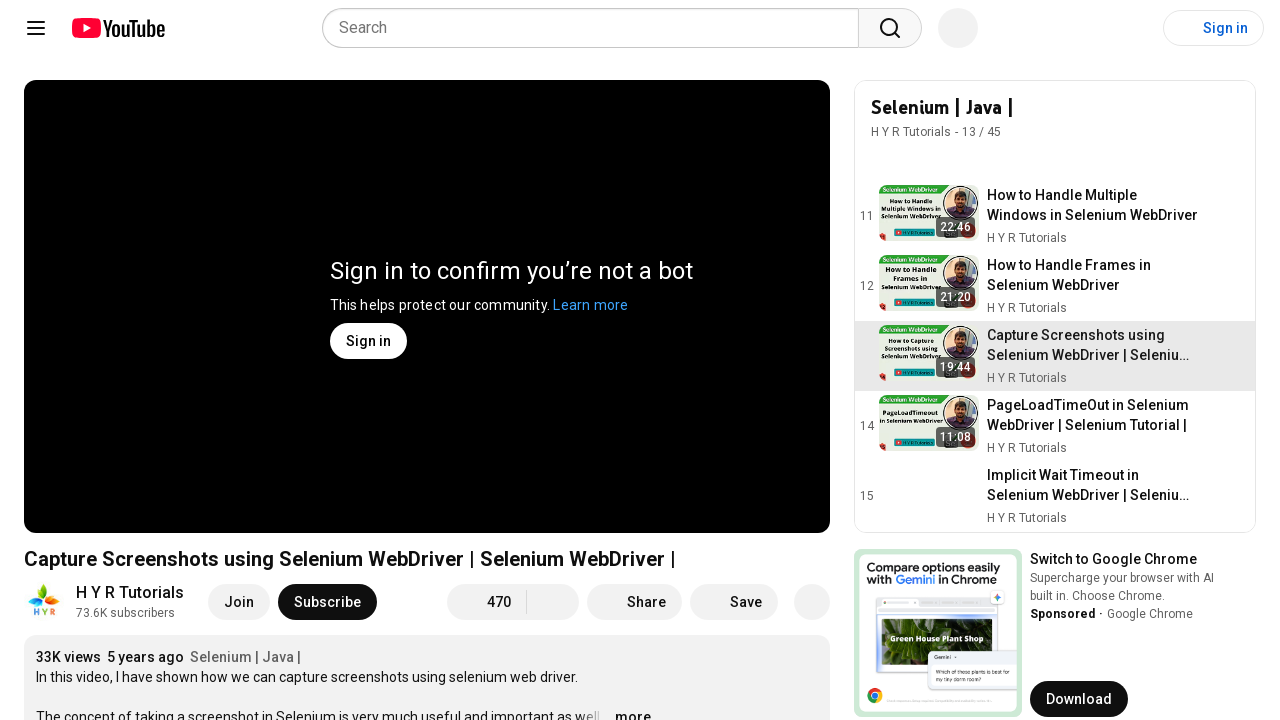

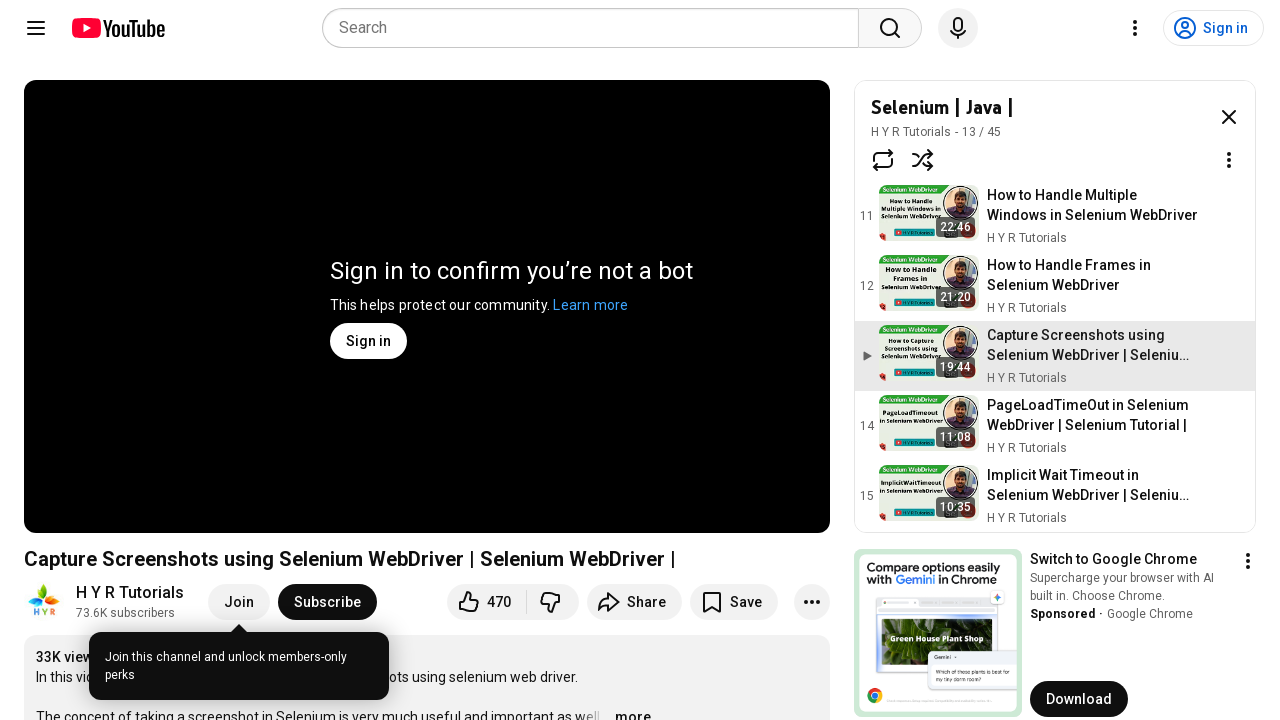